Tests dynamic loading where element is not present initially but appears after clicking start button

Starting URL: http://the-internet.herokuapp.com/dynamic_loading/2

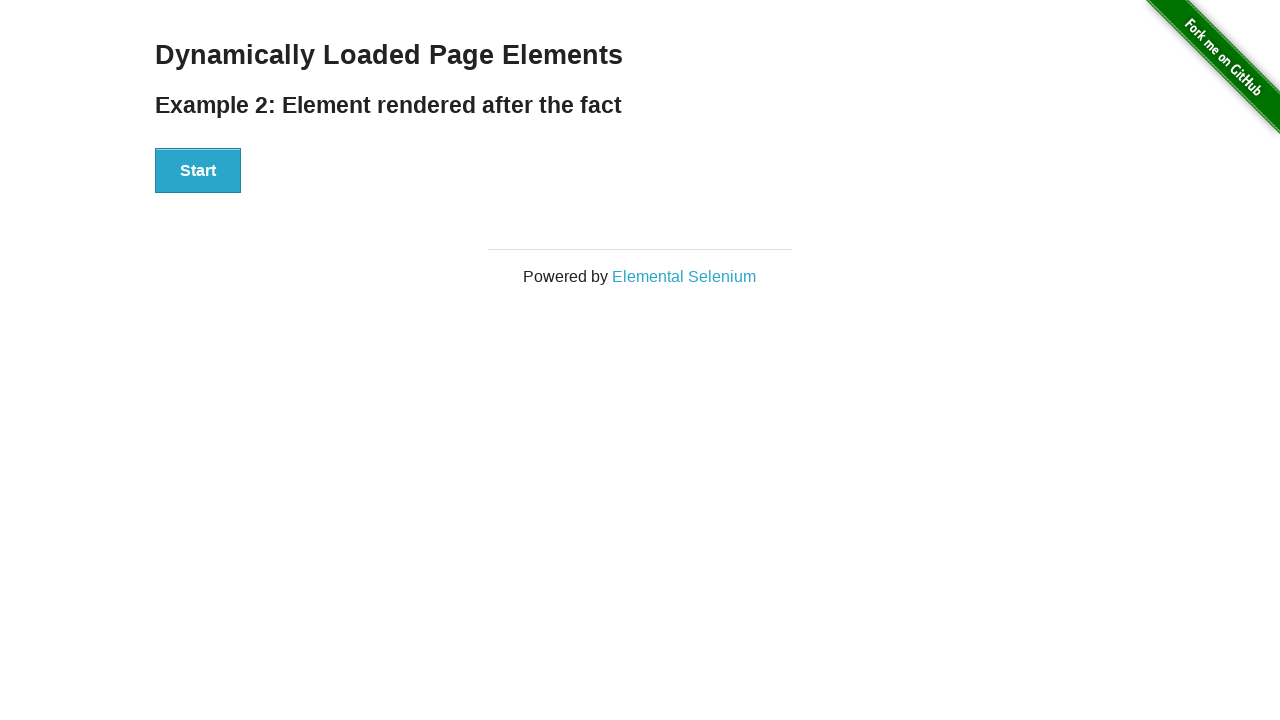

Clicked Start button to trigger dynamic element loading at (198, 171) on xpath=//div[@id='start']/button[.='Start']
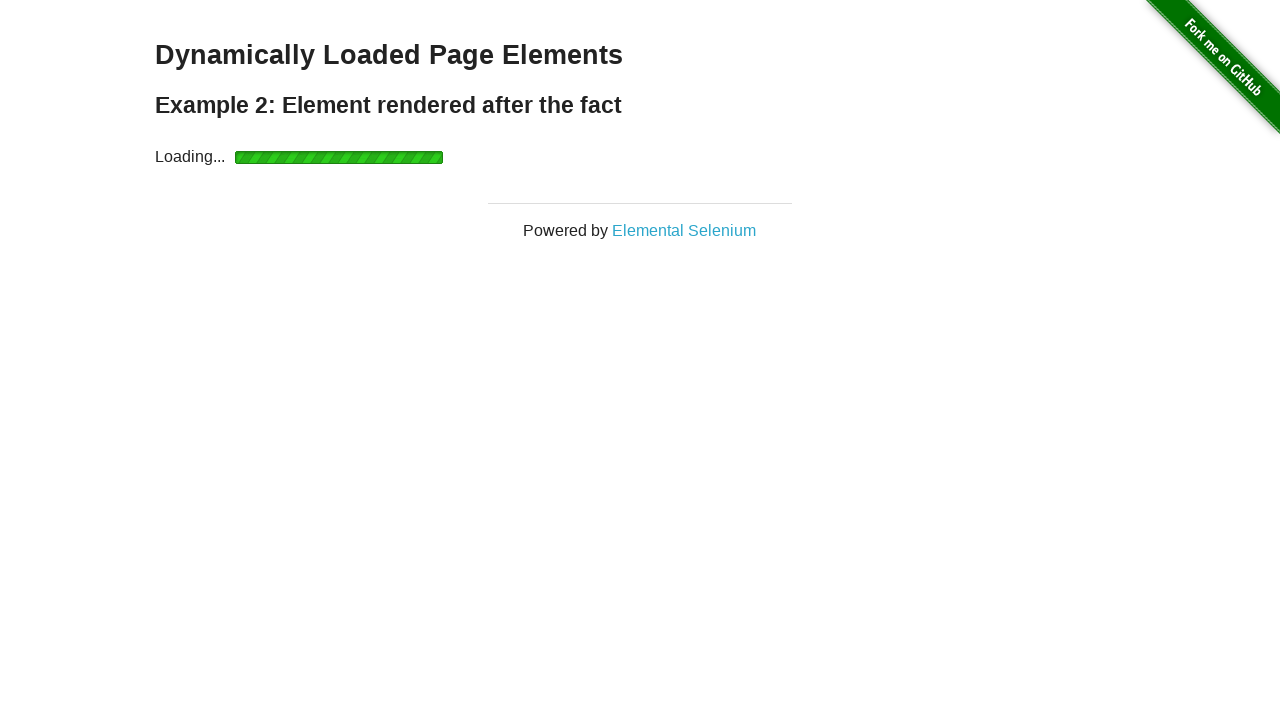

Dynamically loaded element with text 'Hello World!' appeared
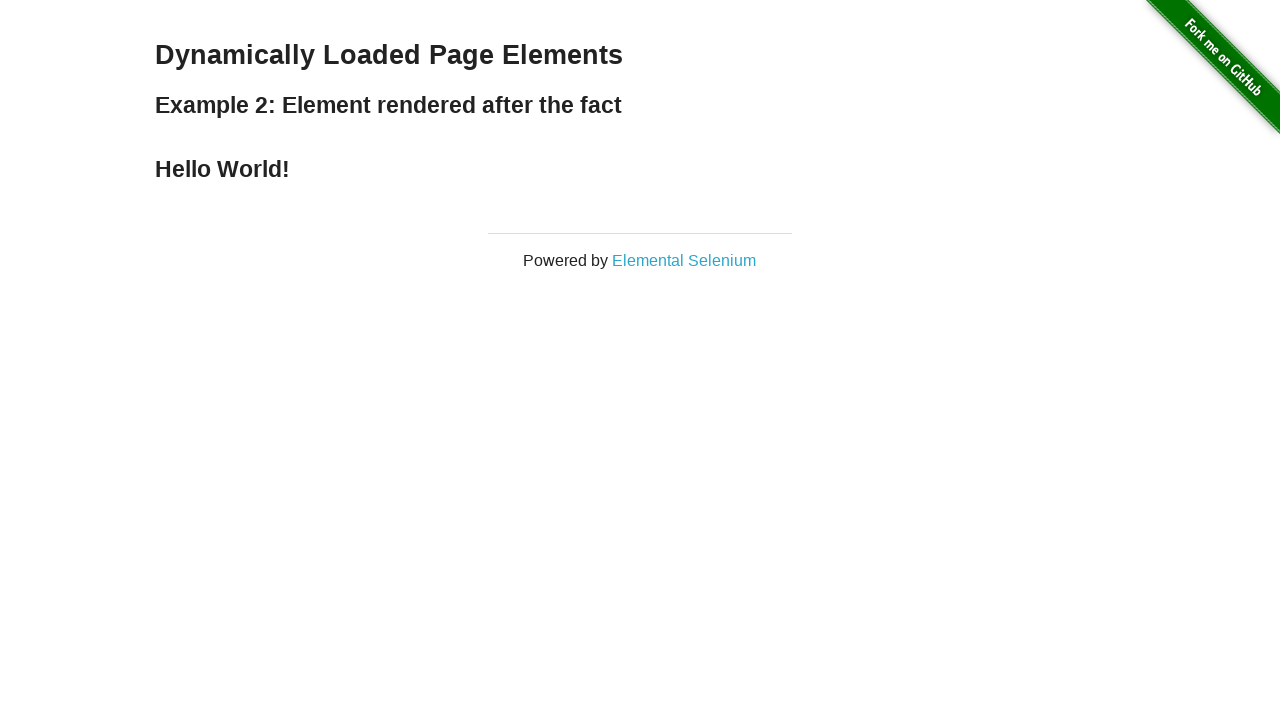

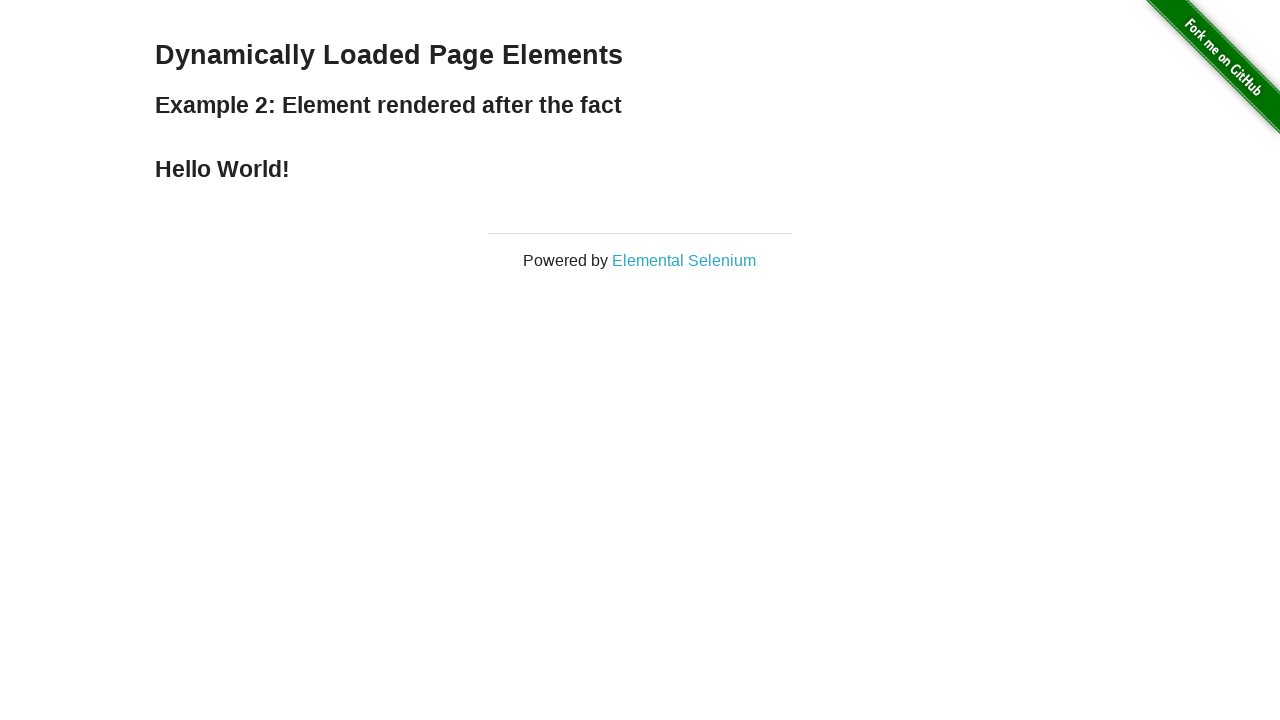